Tests handling of child windows/tabs by clicking a documents link that opens a new tab, then verifies content on both the new tab and parent page

Starting URL: https://rahulshettyacademy.com/loginpagePractise/

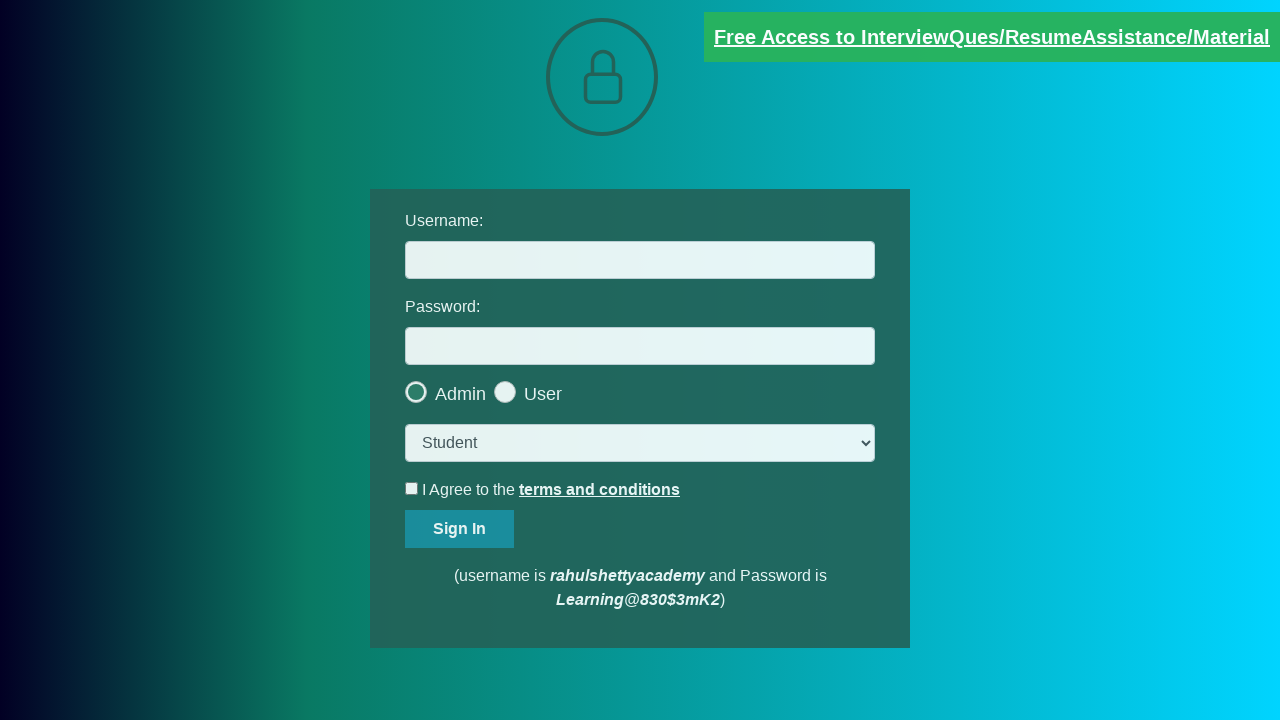

Located documents request link
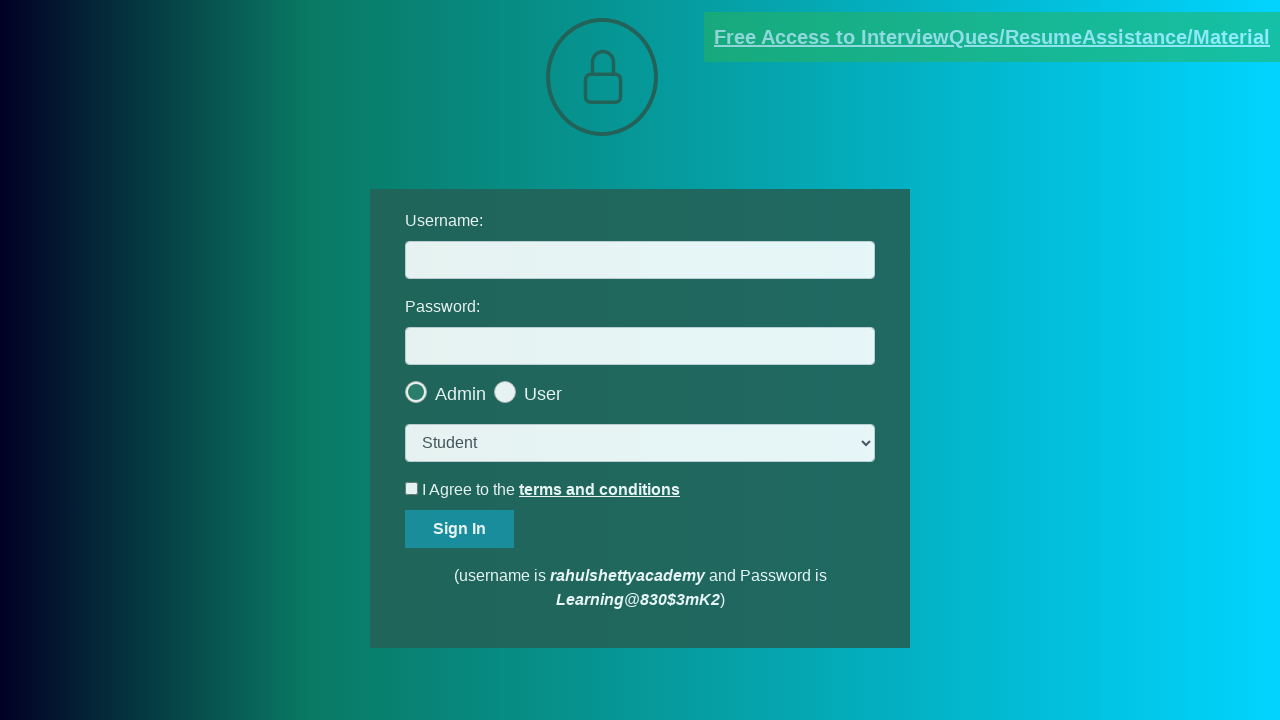

Clicked documents request link, new tab opened at (992, 37) on [href*='documents-request']
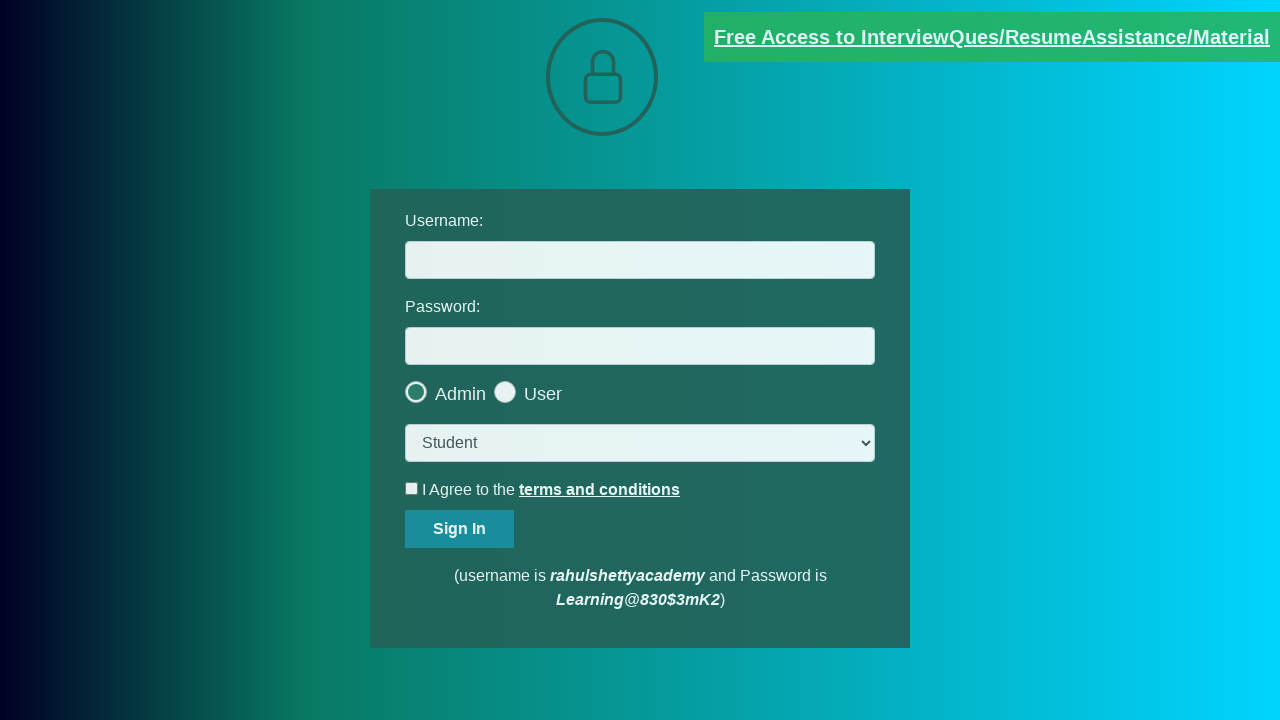

Retrieved new page object from child tab
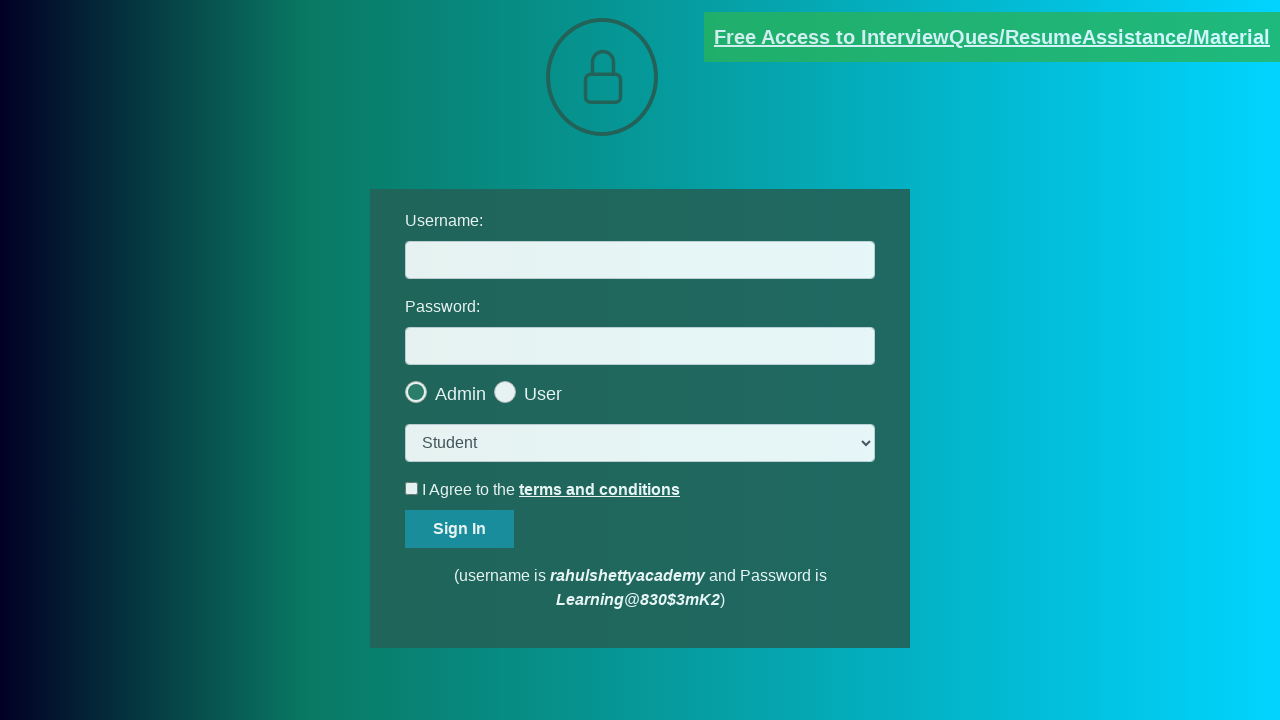

New tab page fully loaded
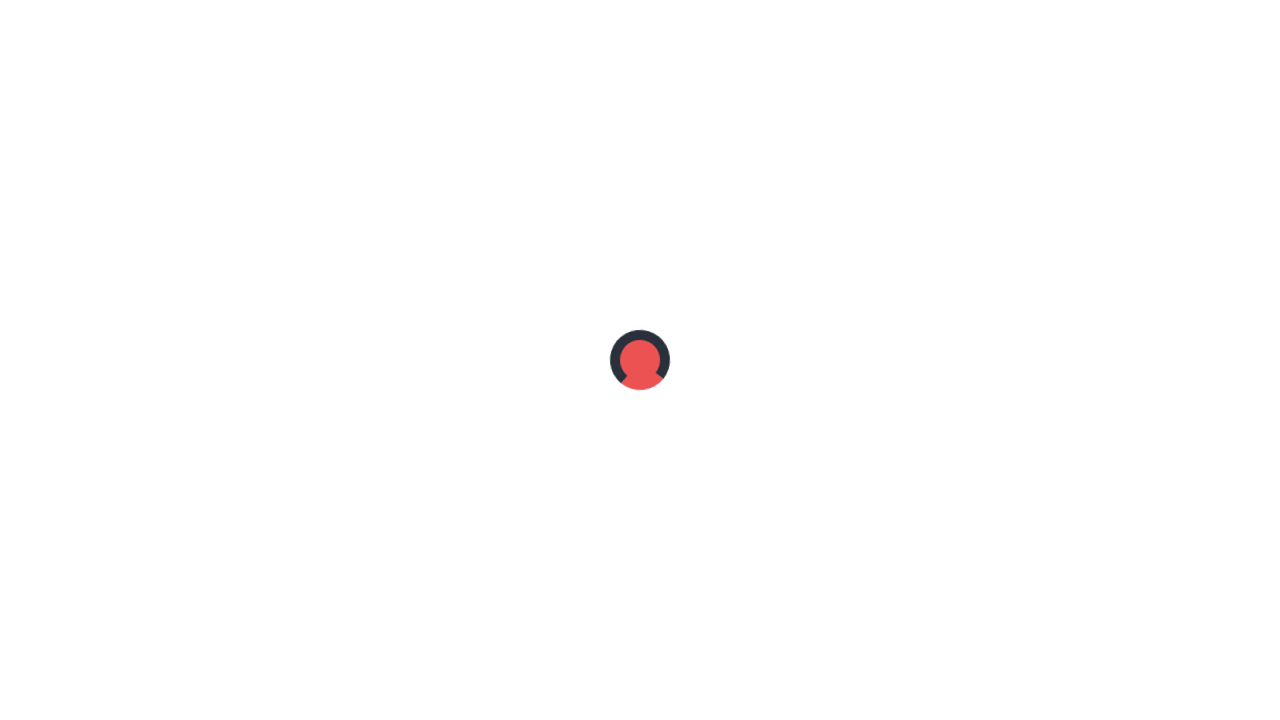

Verified red element visible on child tab
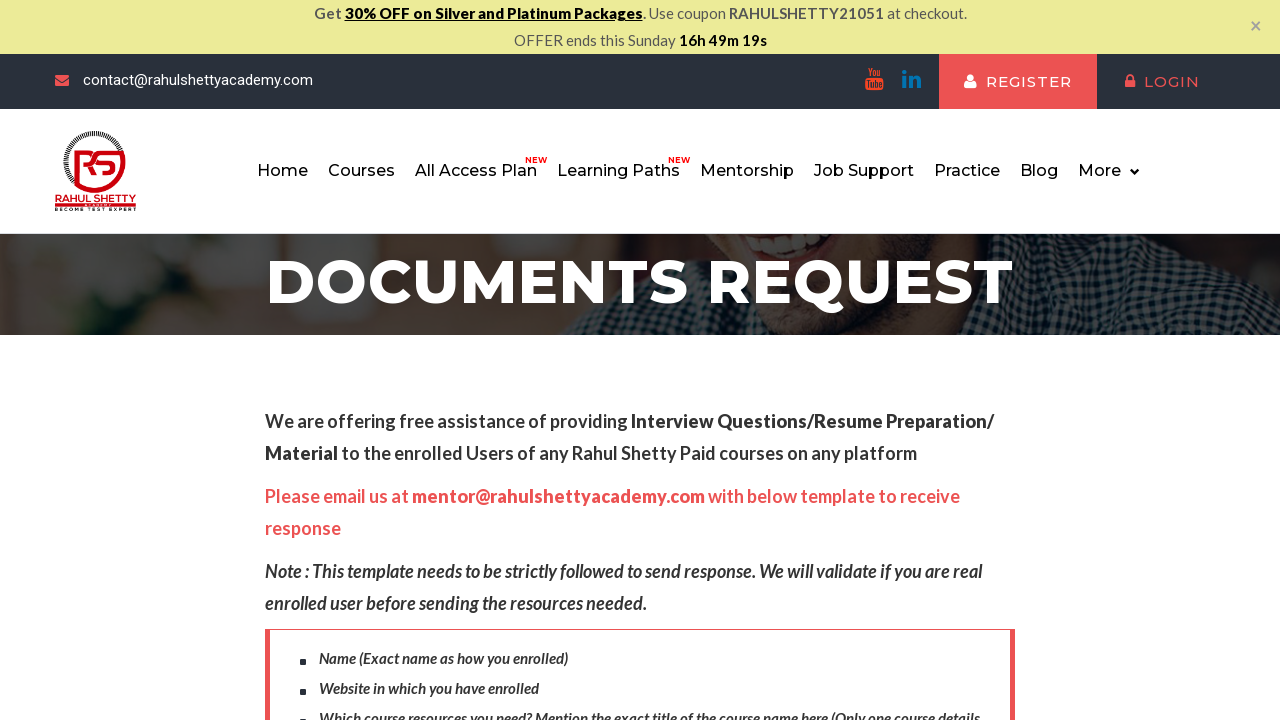

Verified text-center paragraph visible on parent tab
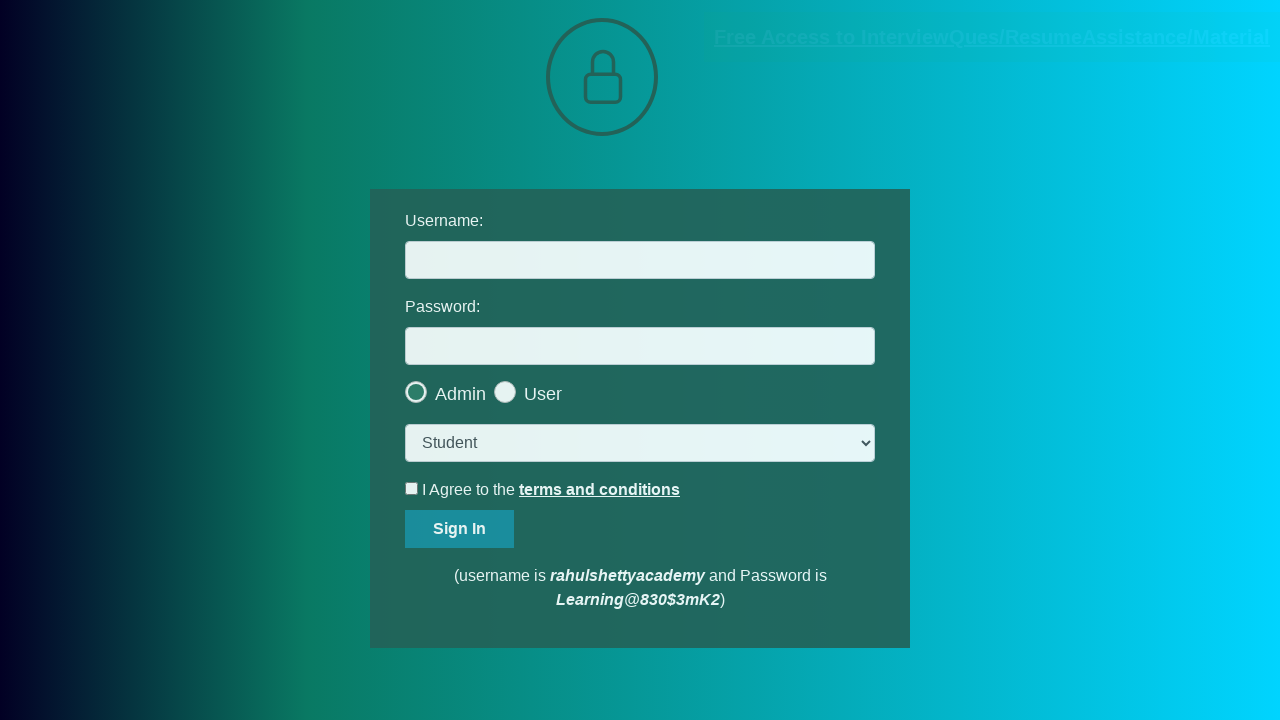

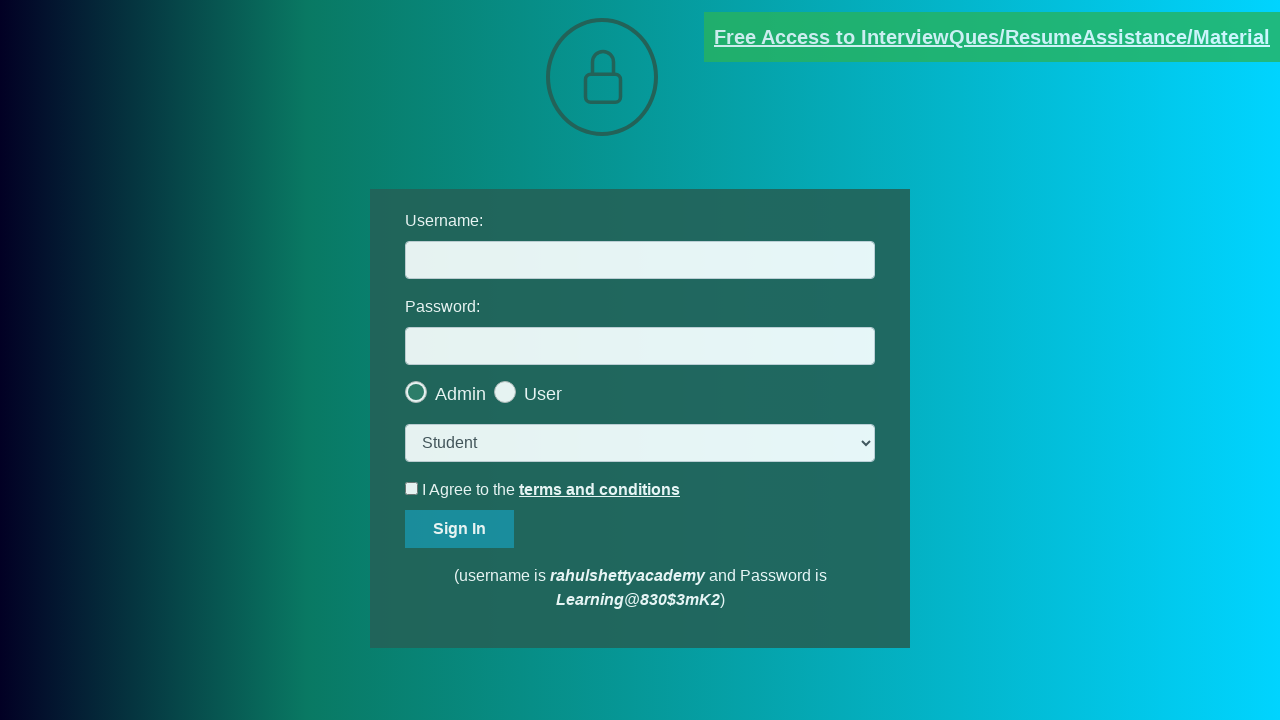